Tests interaction with multiple frames on a page by filling form fields in different frames and switching between them

Starting URL: https://www.hyrtutorials.com/p/frames-practice.html

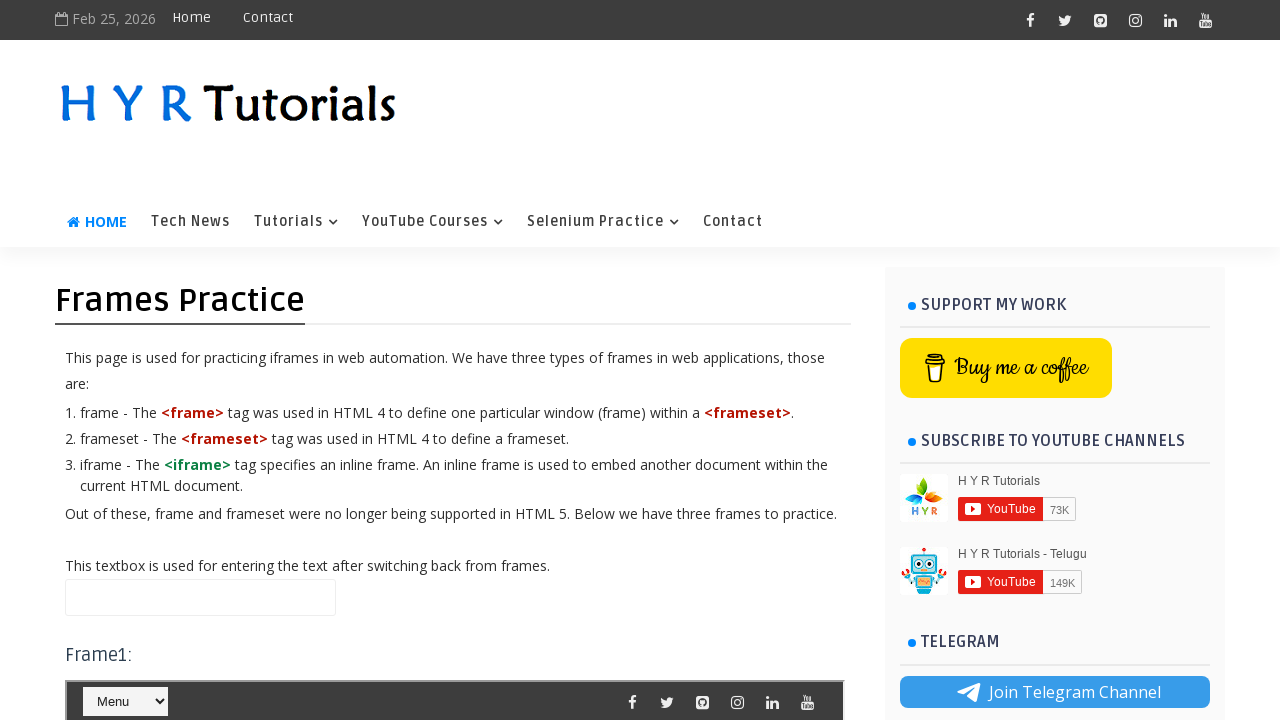

Filled main document name field with 'Text1' on #name
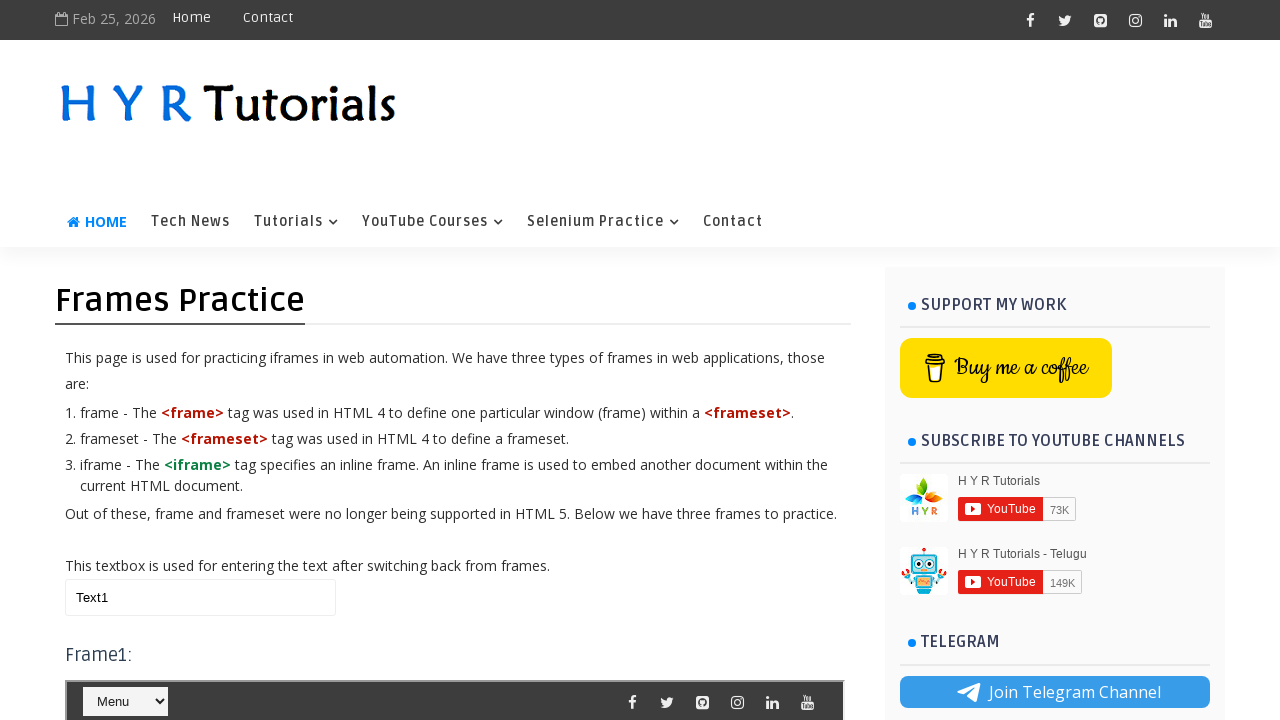

Switched to frame1
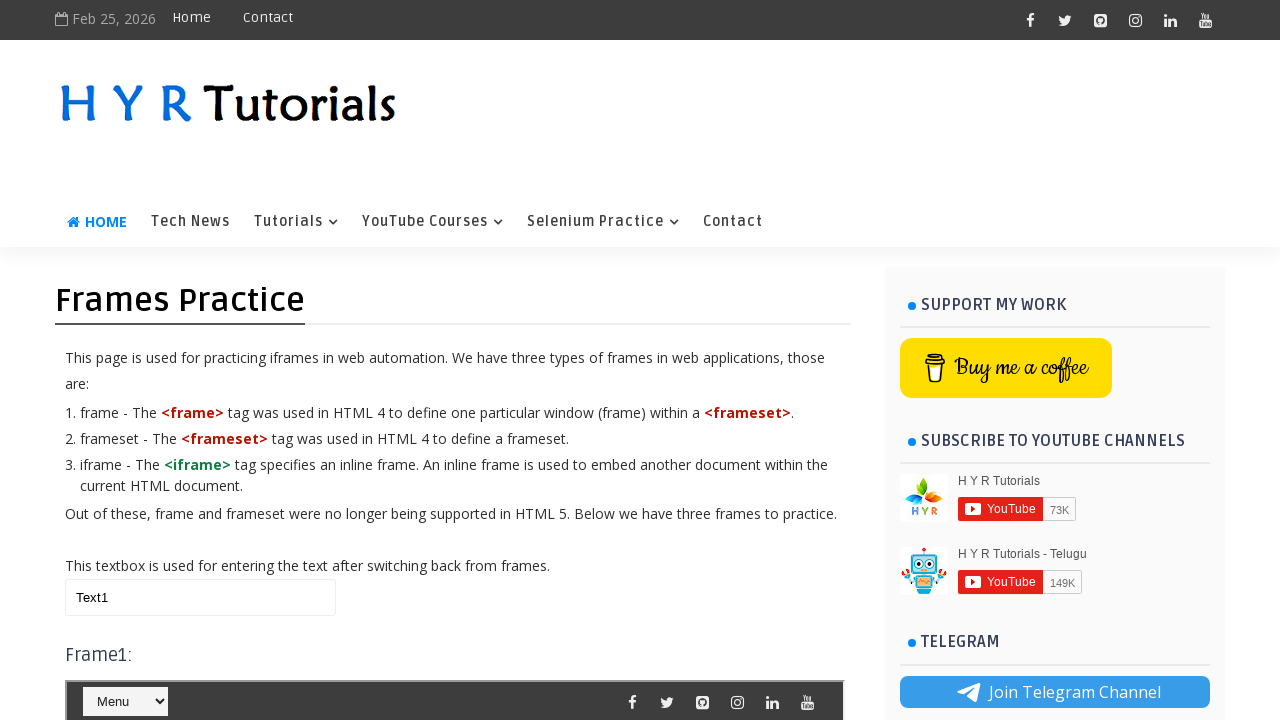

Selected 'Java' from course dropdown in frame1
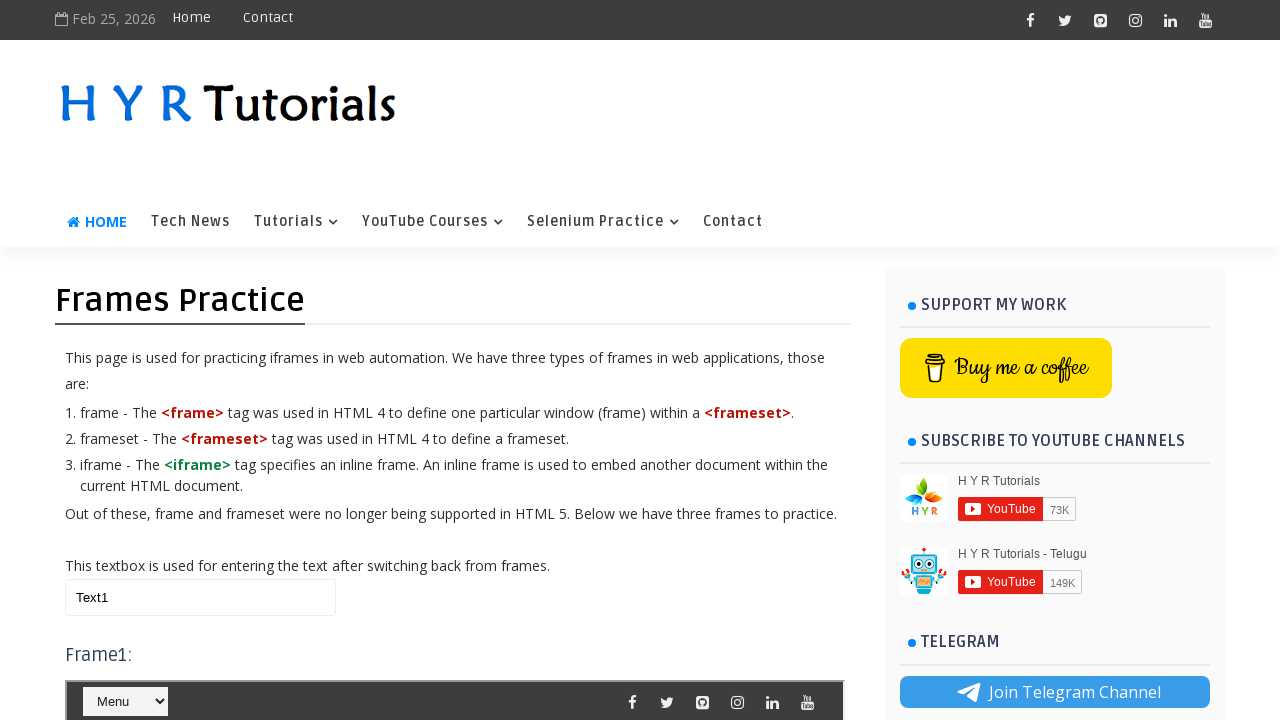

Switched to frame2
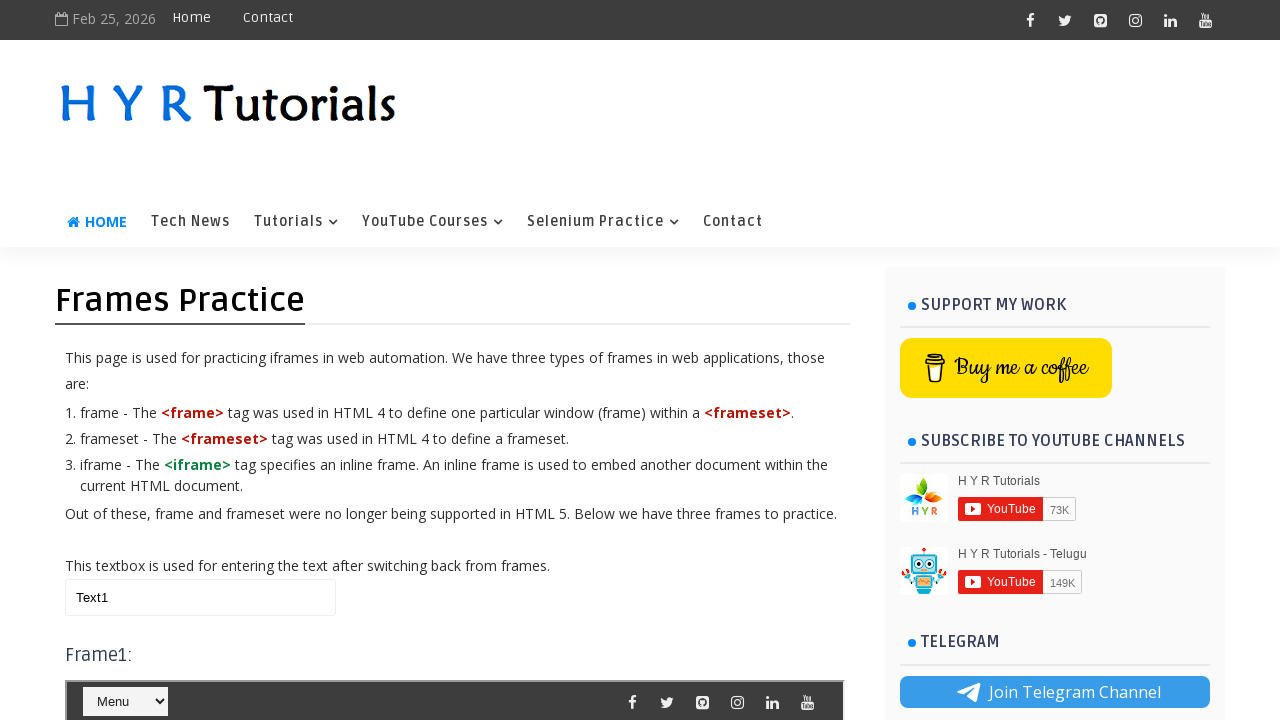

Filled first name field with 'kartik' in frame2 on #firstName
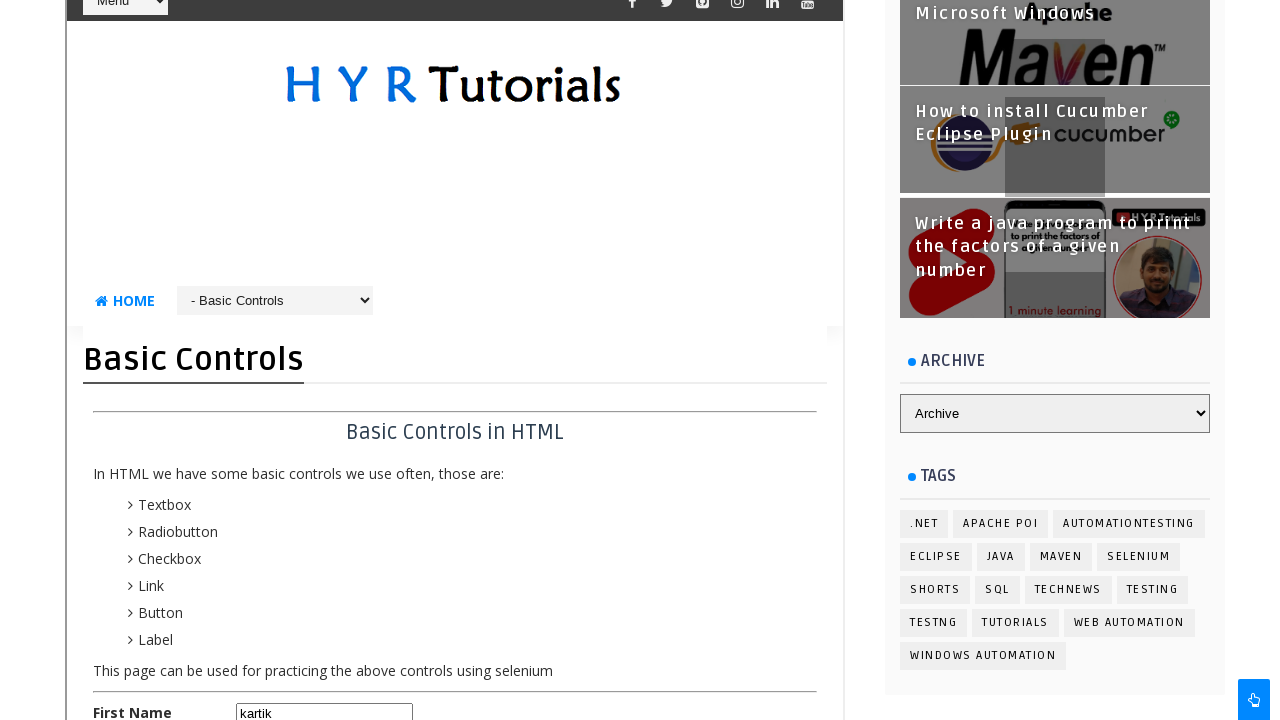

Selected 'Dot Net' from course dropdown in frame1
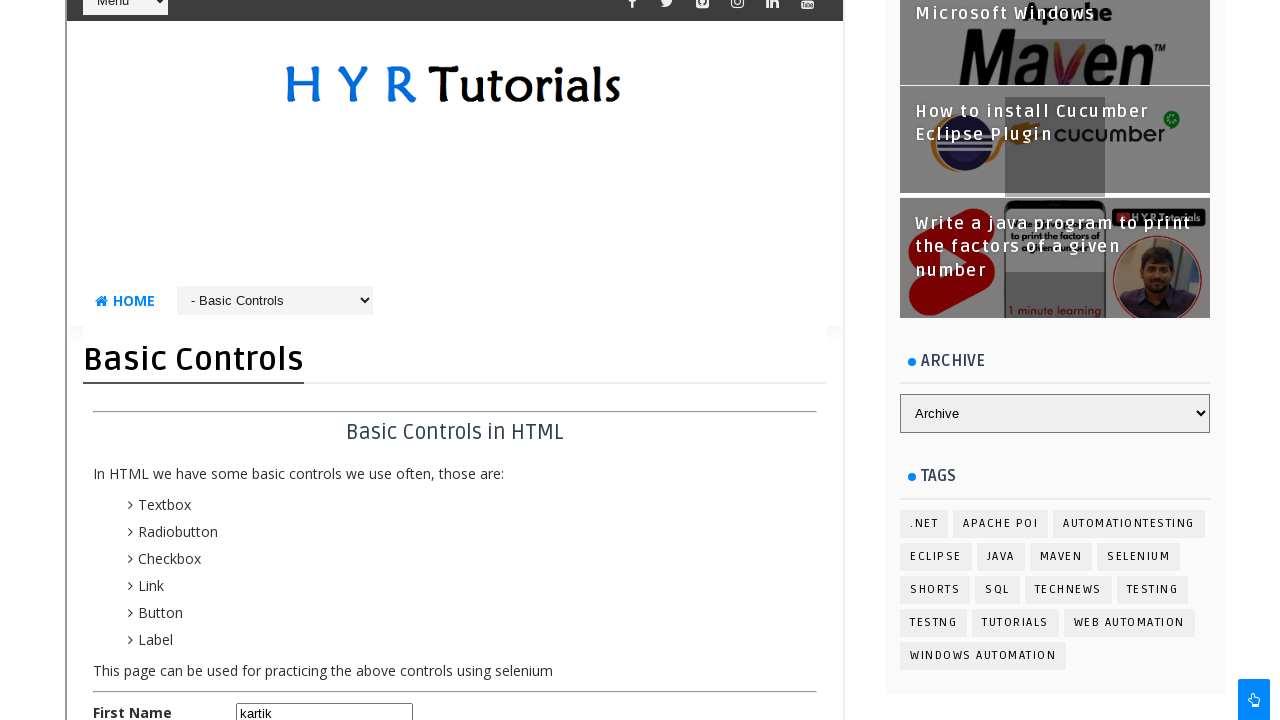

Cleared name field in main document on #name
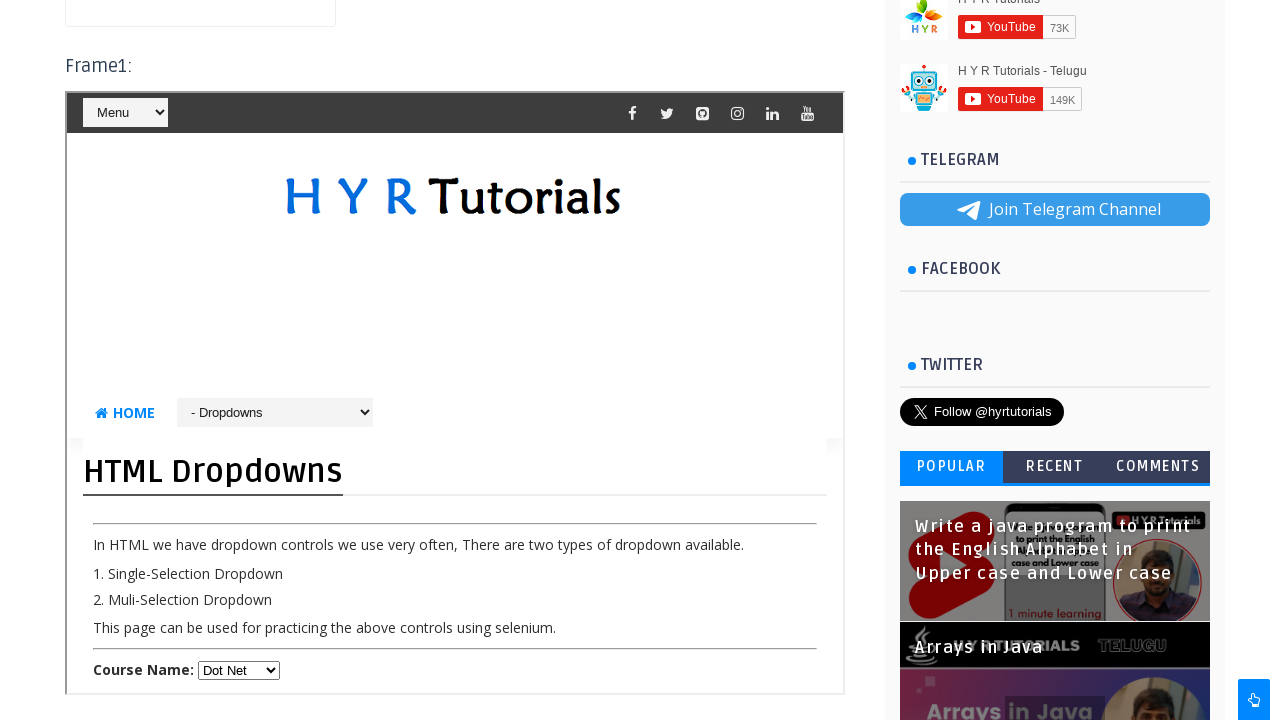

Filled main document name field with 'Text2' on #name
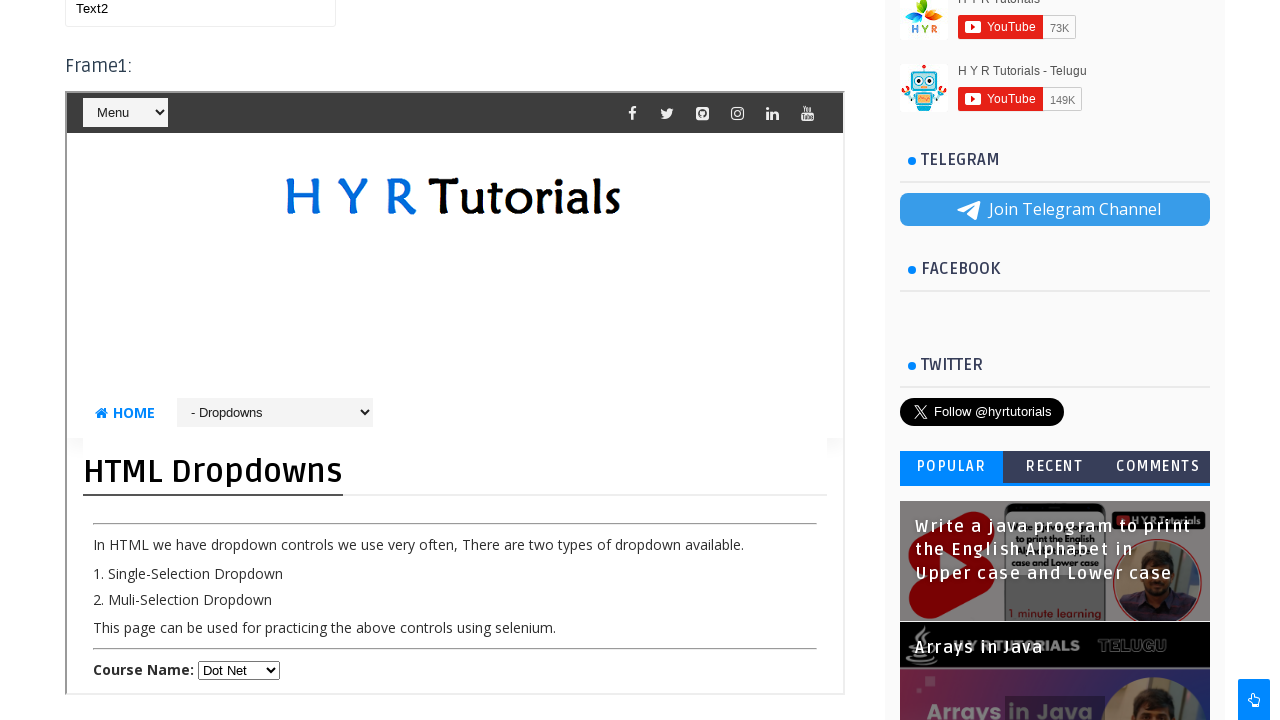

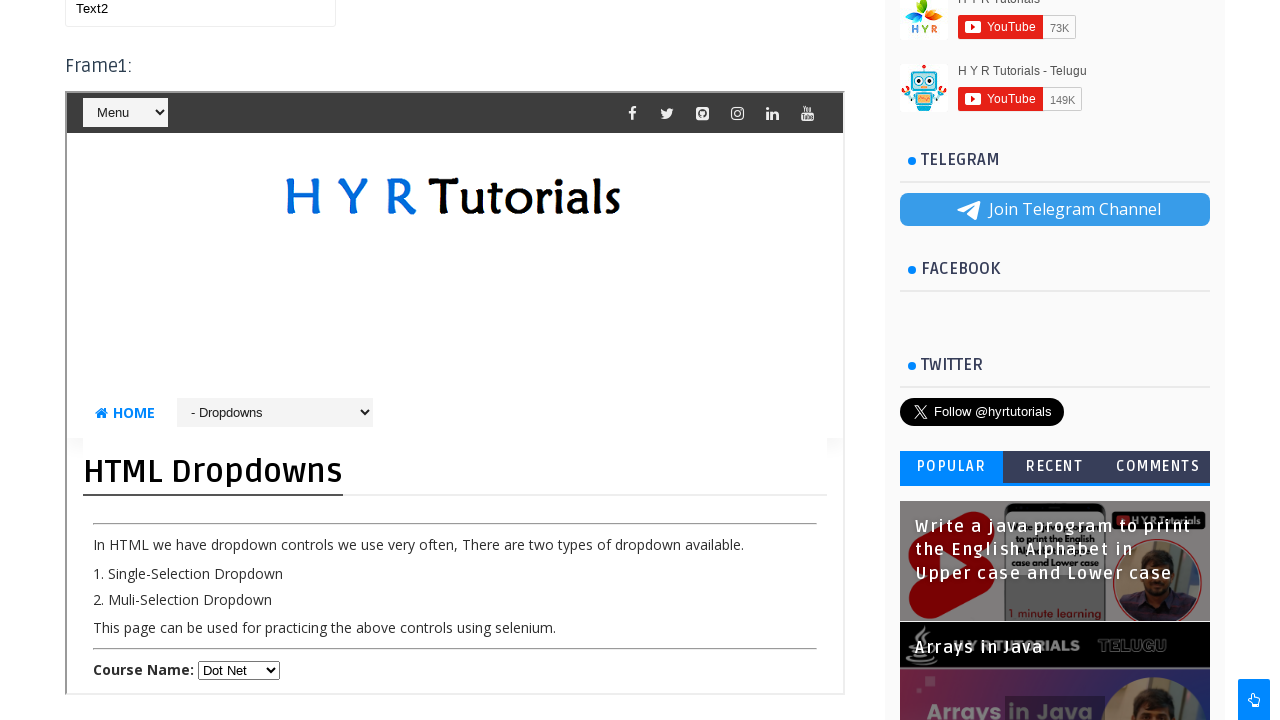